Tests auto-suggestion dropdown functionality by typing a partial country name, waiting for suggestions to appear, and selecting "India" from the dropdown options

Starting URL: https://rahulshettyacademy.com/AutomationPractice/

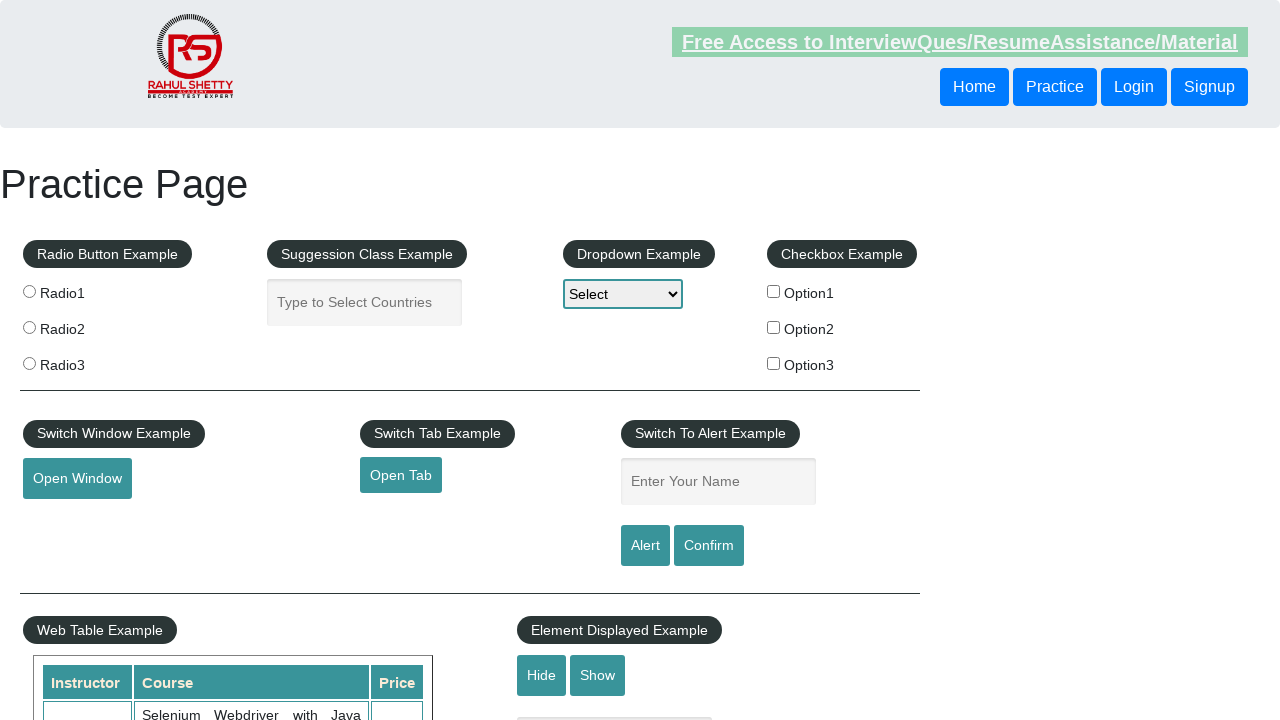

Navigated to AutomationPractice page
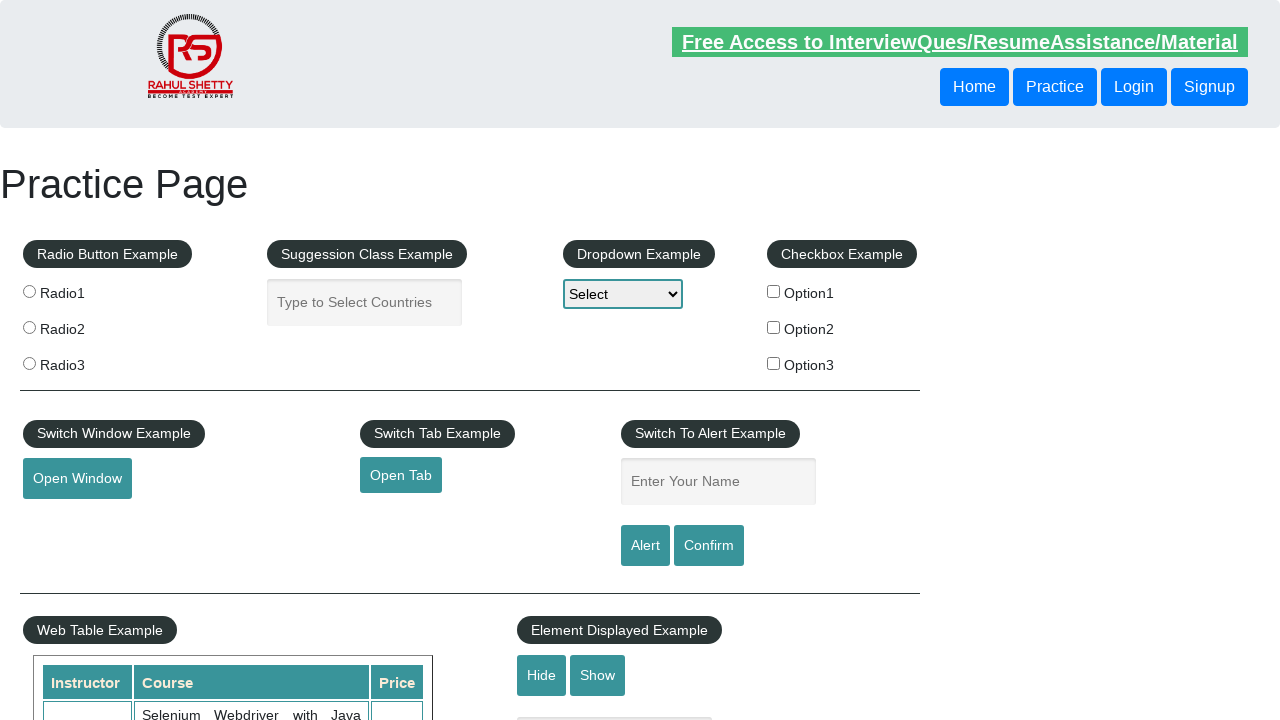

Typed 'ind' in autocomplete field to trigger suggestions on input#autocomplete
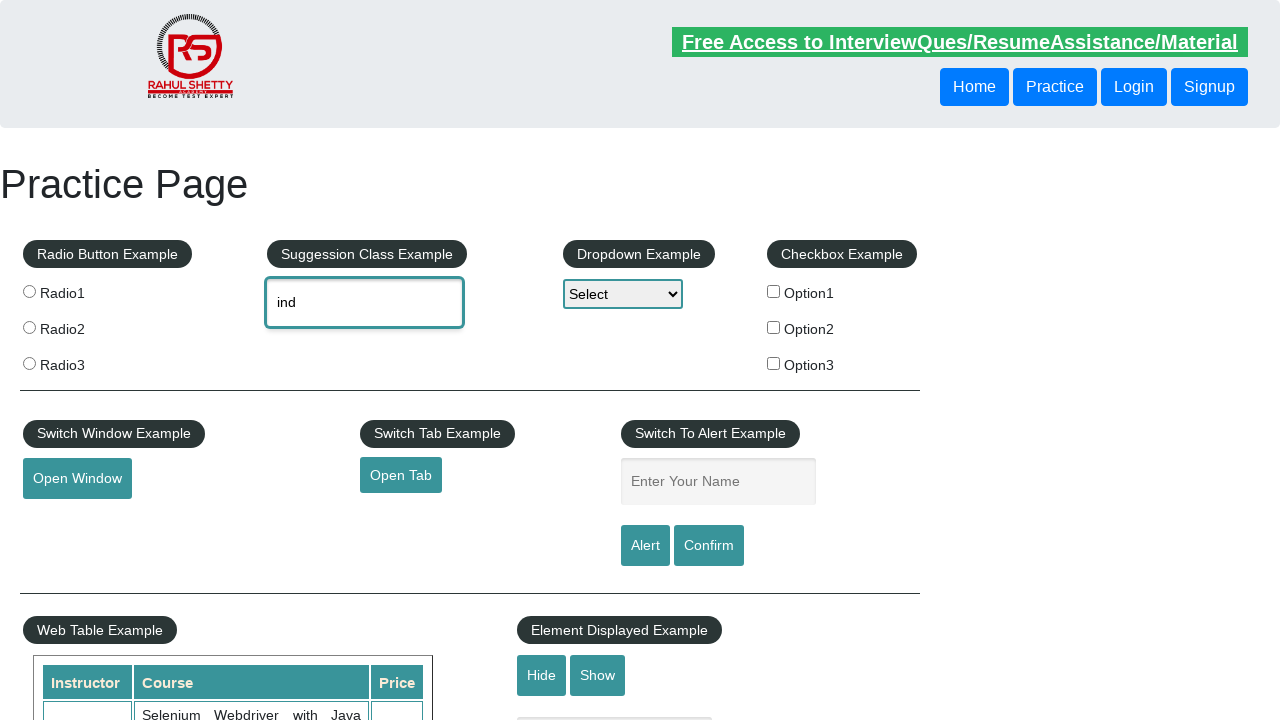

Auto-suggestion dropdown appeared with options
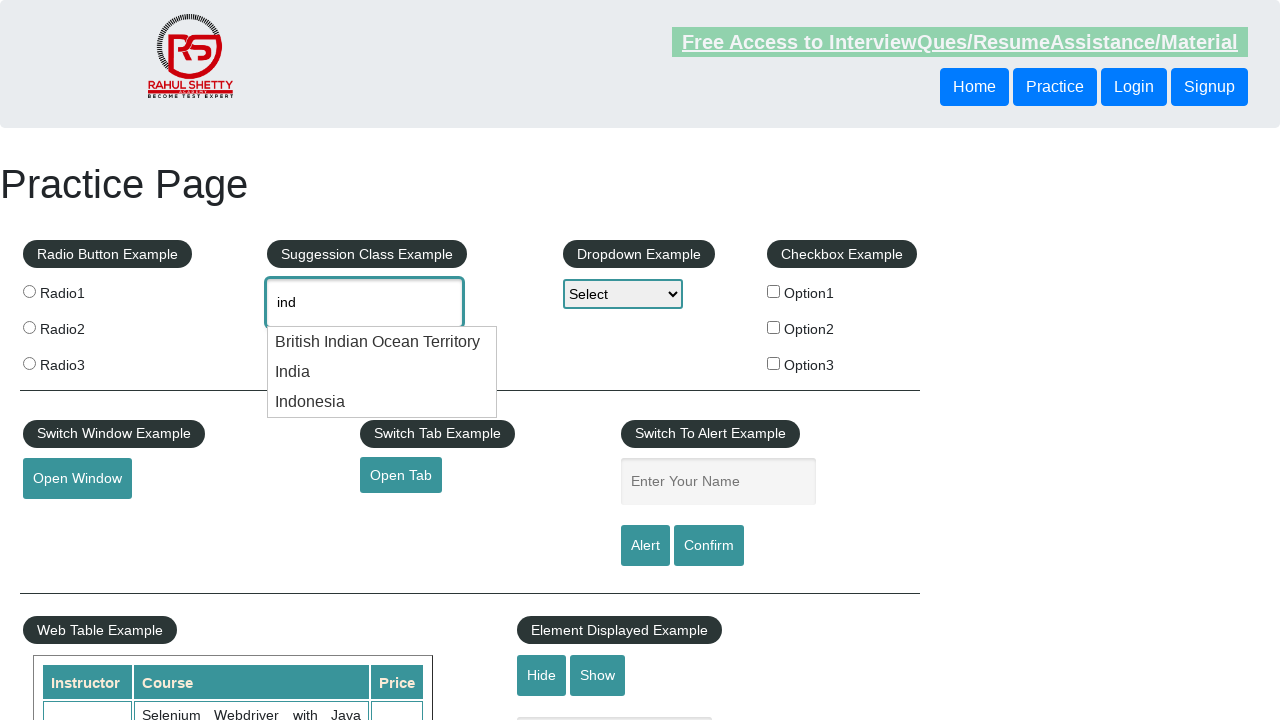

Selected 'India' from the dropdown suggestions at (382, 372) on .ui-menu-item div >> nth=1
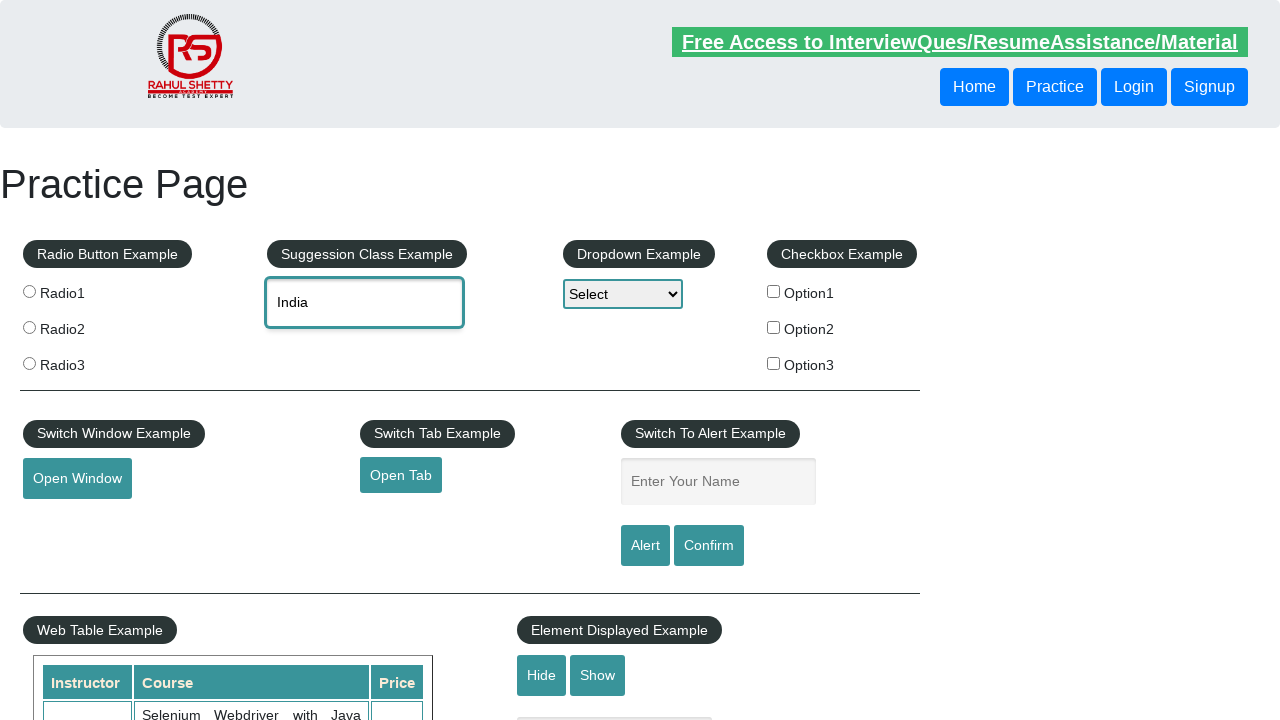

Verified that 'India' is displayed in the autocomplete field
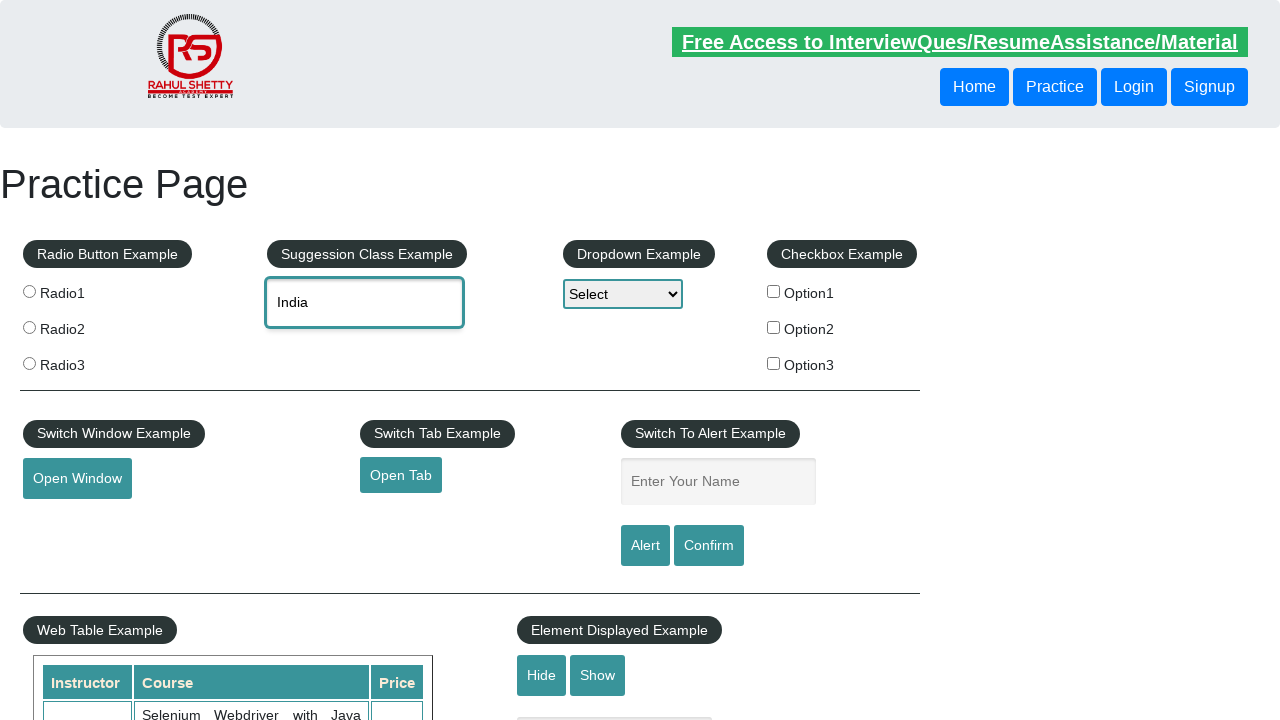

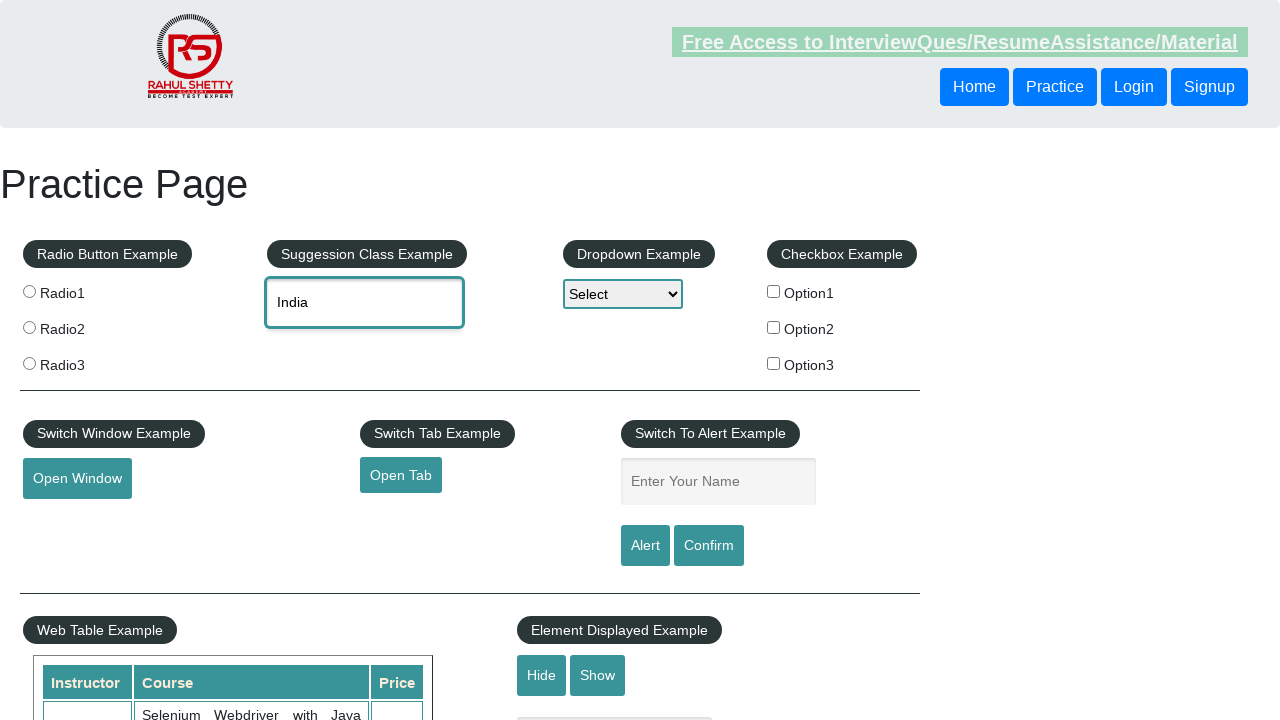